Tests JavaScript alert popup handling including accepting simple alerts, dismissing confirmation dialogs, and entering text in prompt dialogs on a demo QA site.

Starting URL: https://demoqa.com/alerts

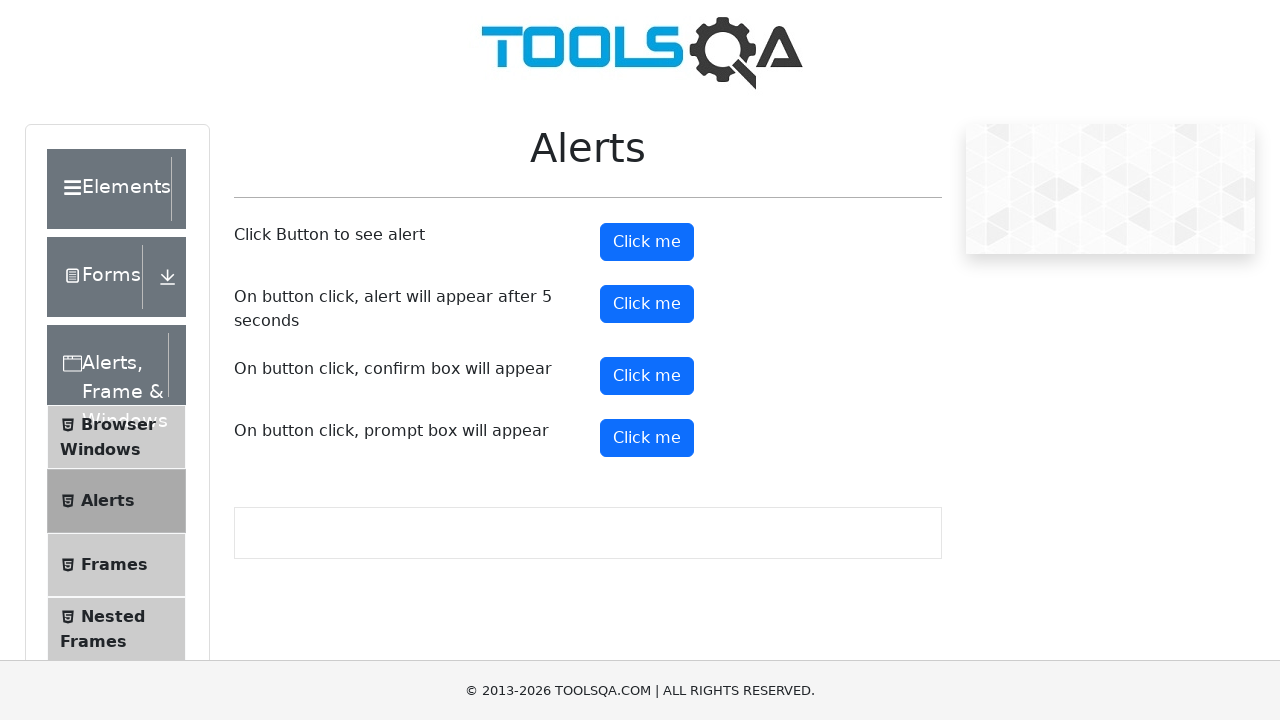

Clicked alert button to trigger simple alert at (647, 242) on button#alertButton
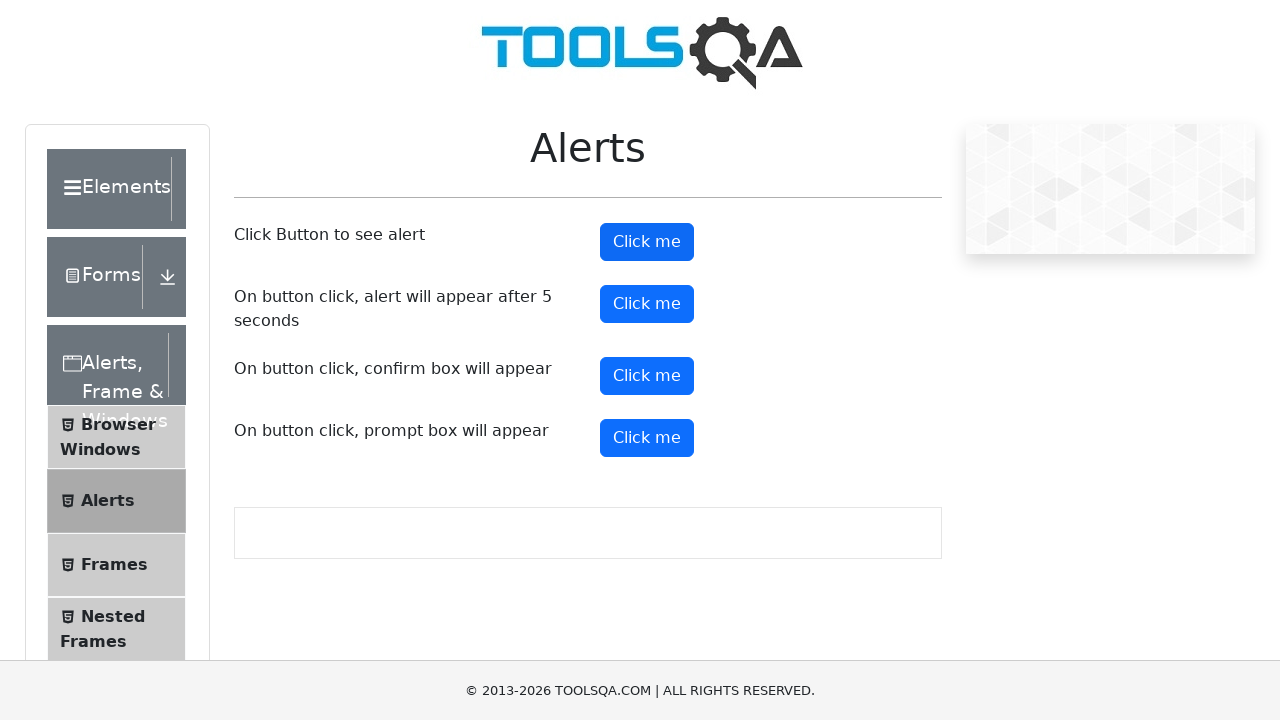

Set up dialog handler to accept alerts
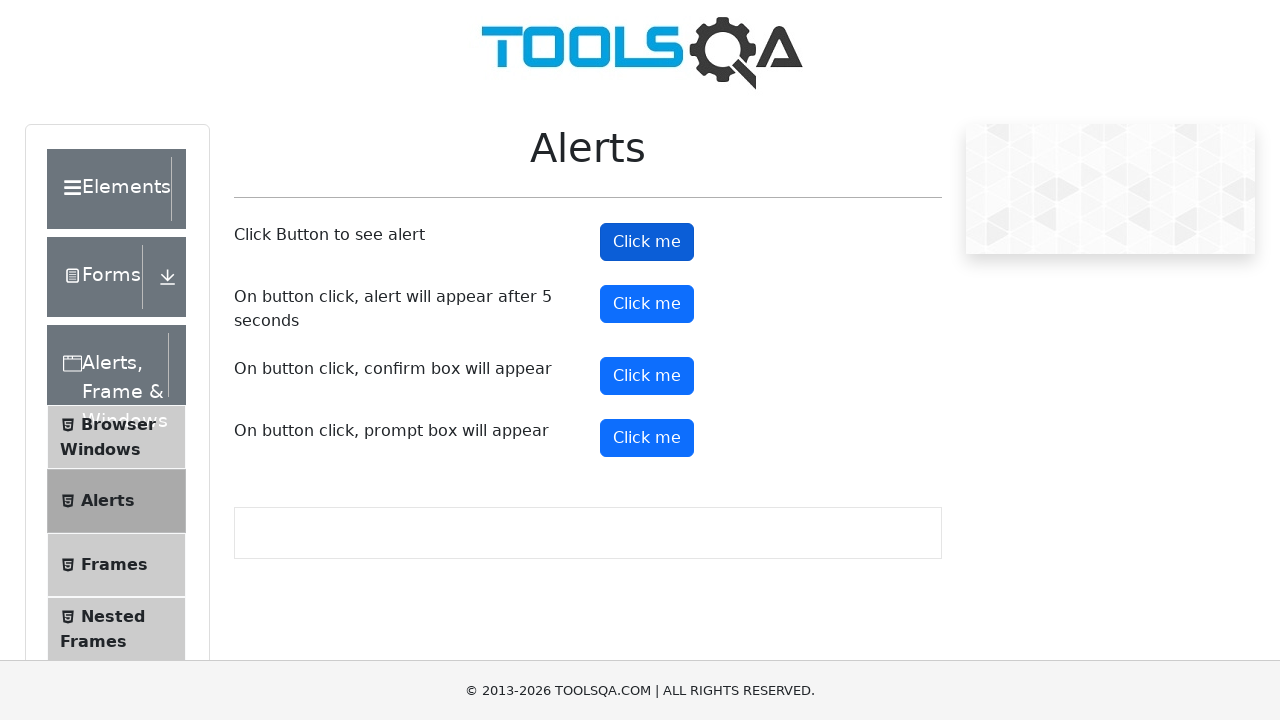

Waited 500ms for simple alert handling
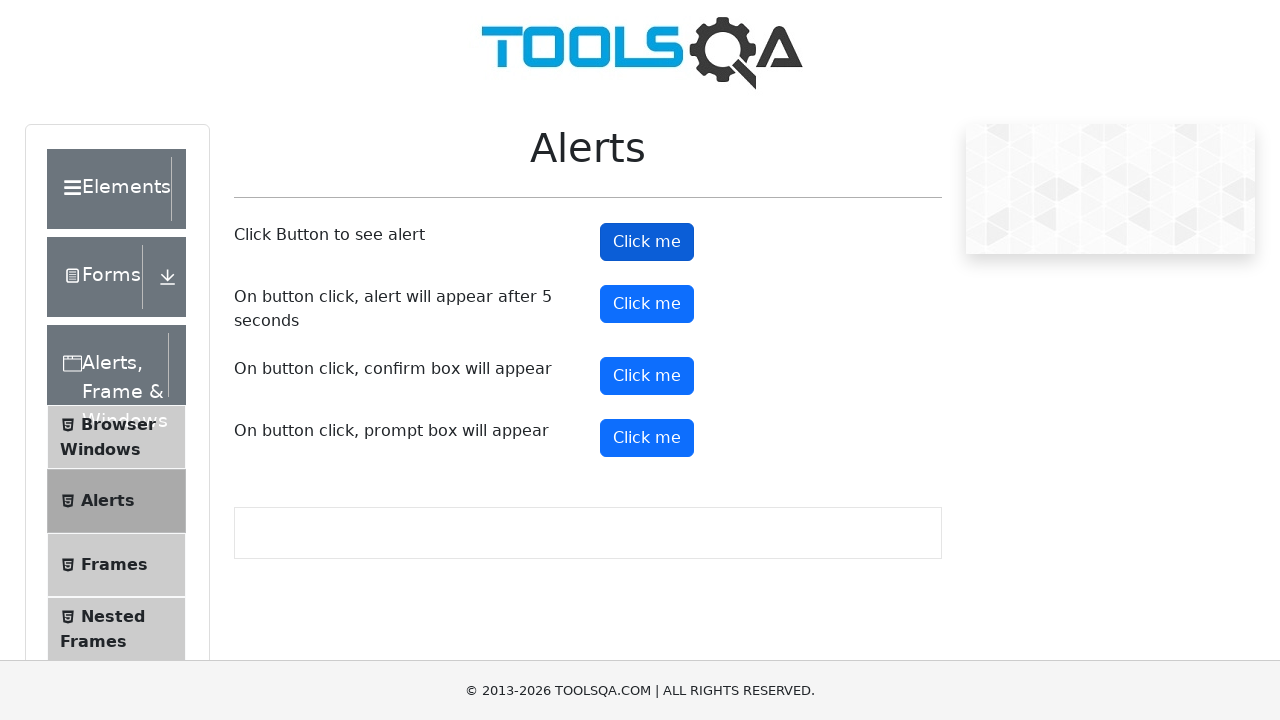

Clicked confirmation button to trigger confirmation dialog at (647, 376) on button#confirmButton
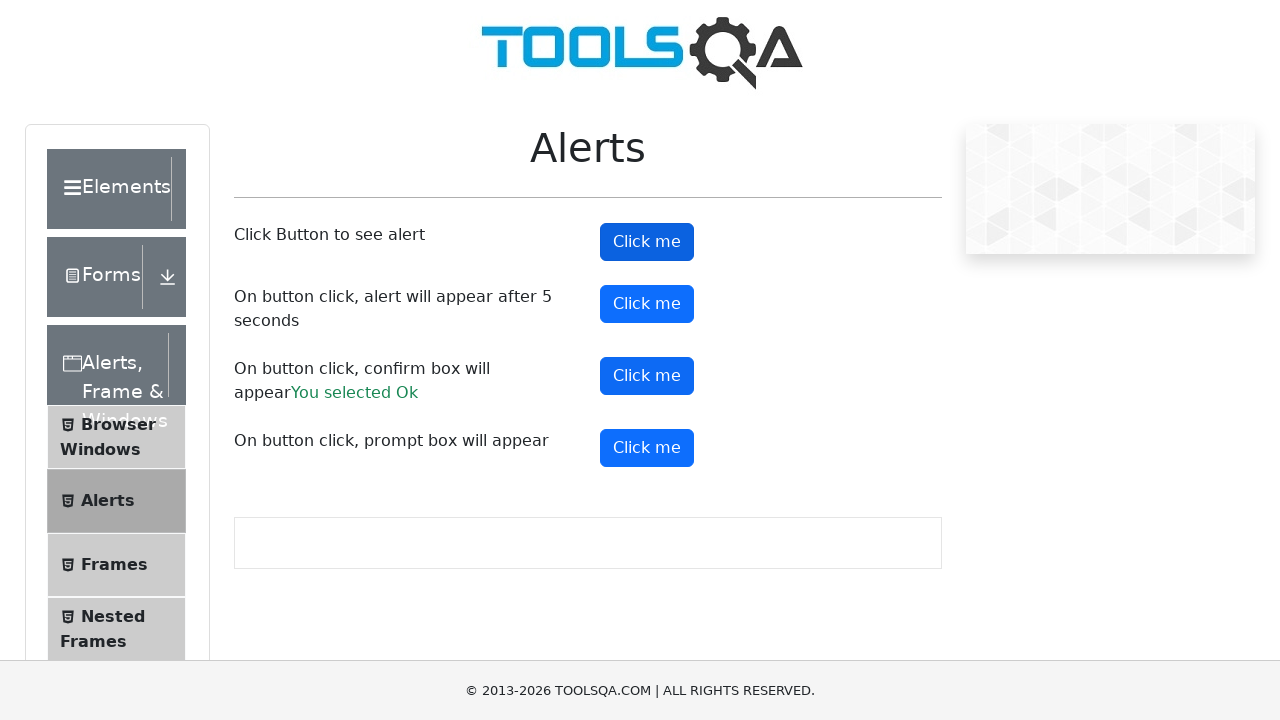

Set up dialog handler to dismiss confirmation dialog
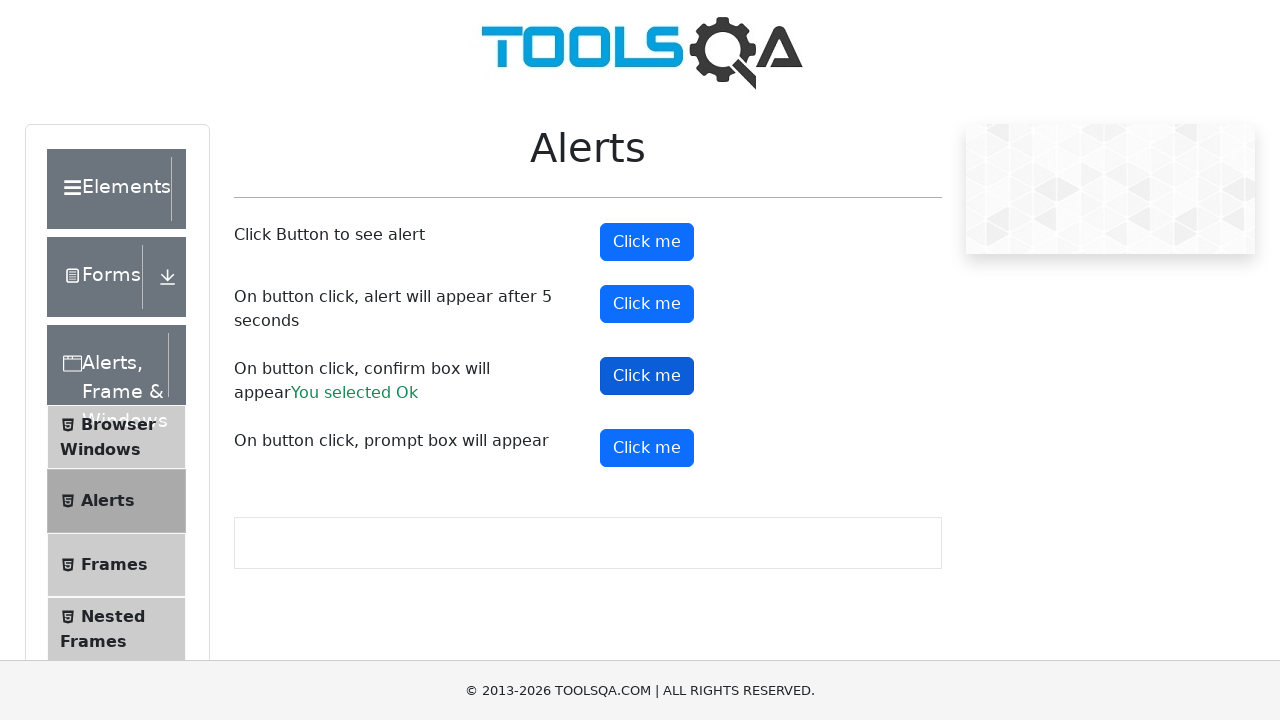

Waited 500ms for confirmation dialog handling
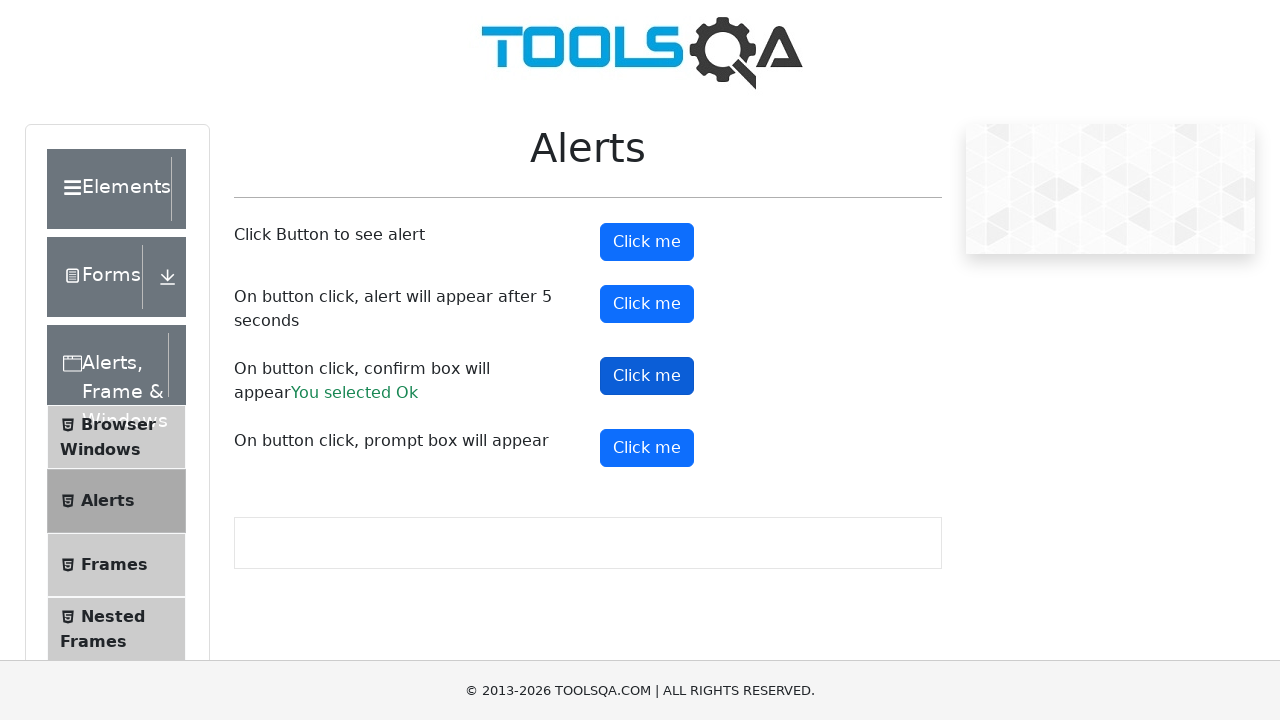

Clicked prompt button to trigger prompt dialog at (647, 448) on button#promtButton
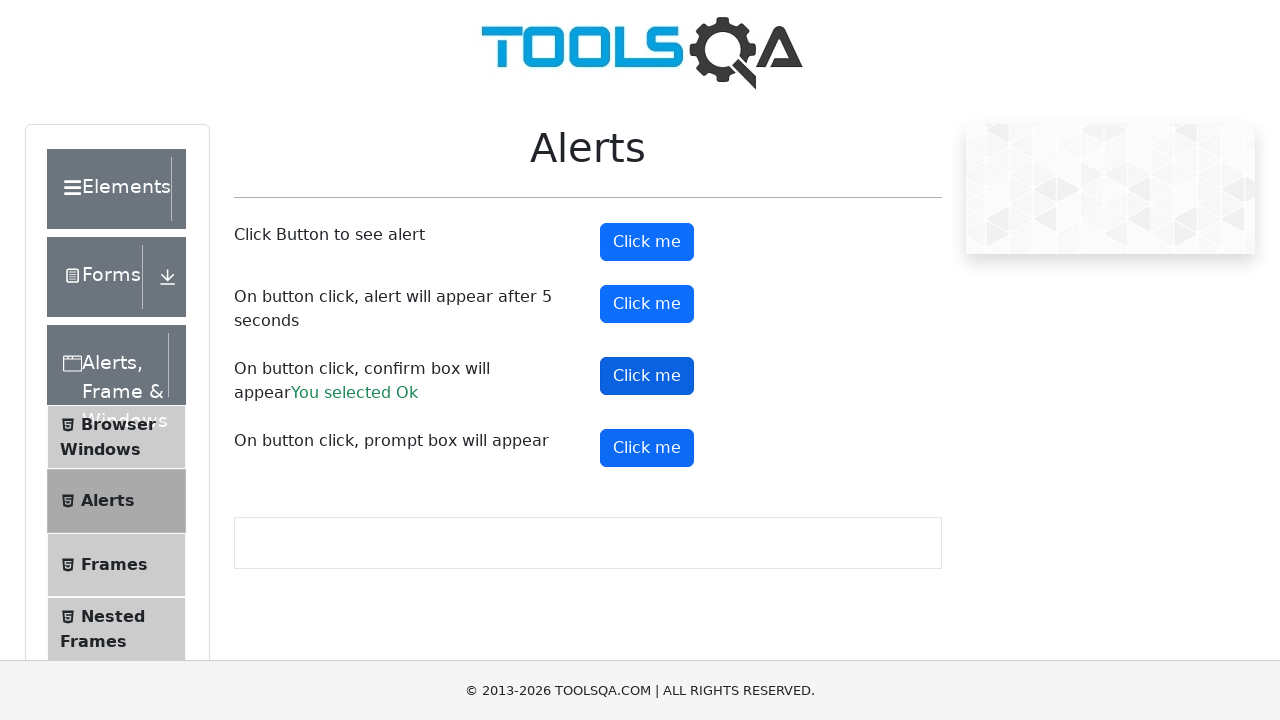

Set up dialog handler to enter 'Jennifer' and accept prompt dialog
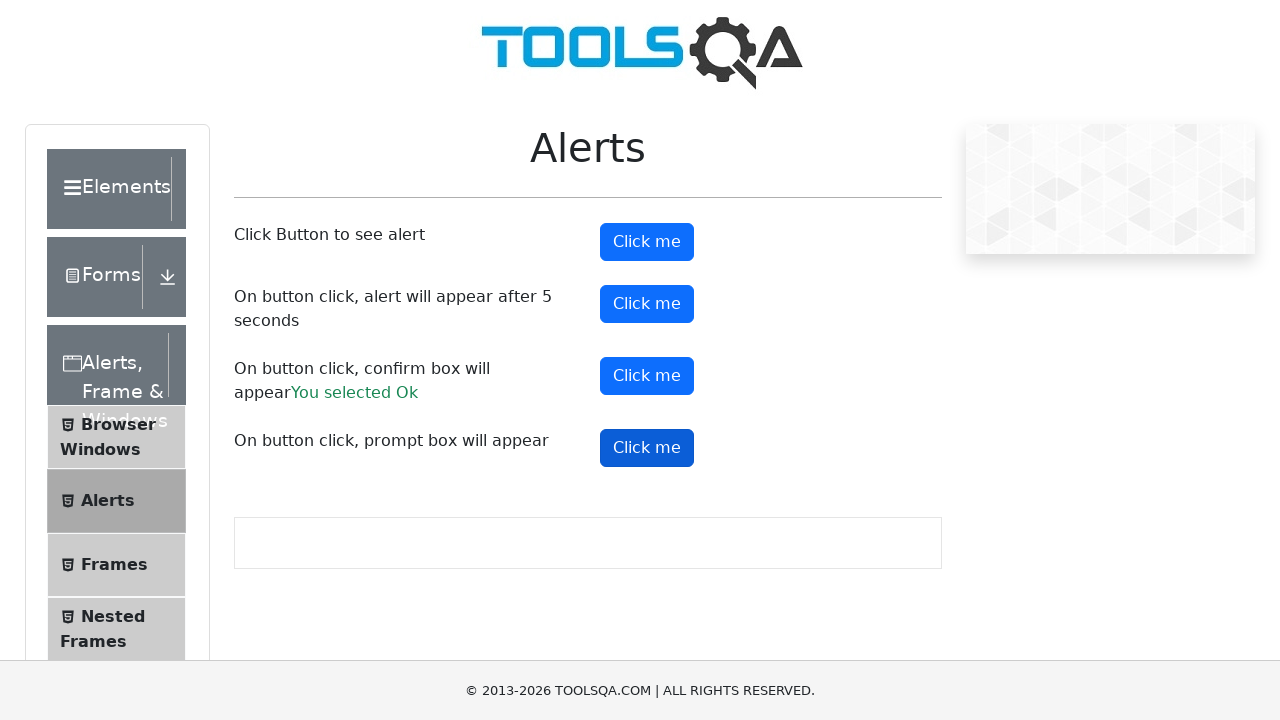

Waited 500ms for prompt dialog handling
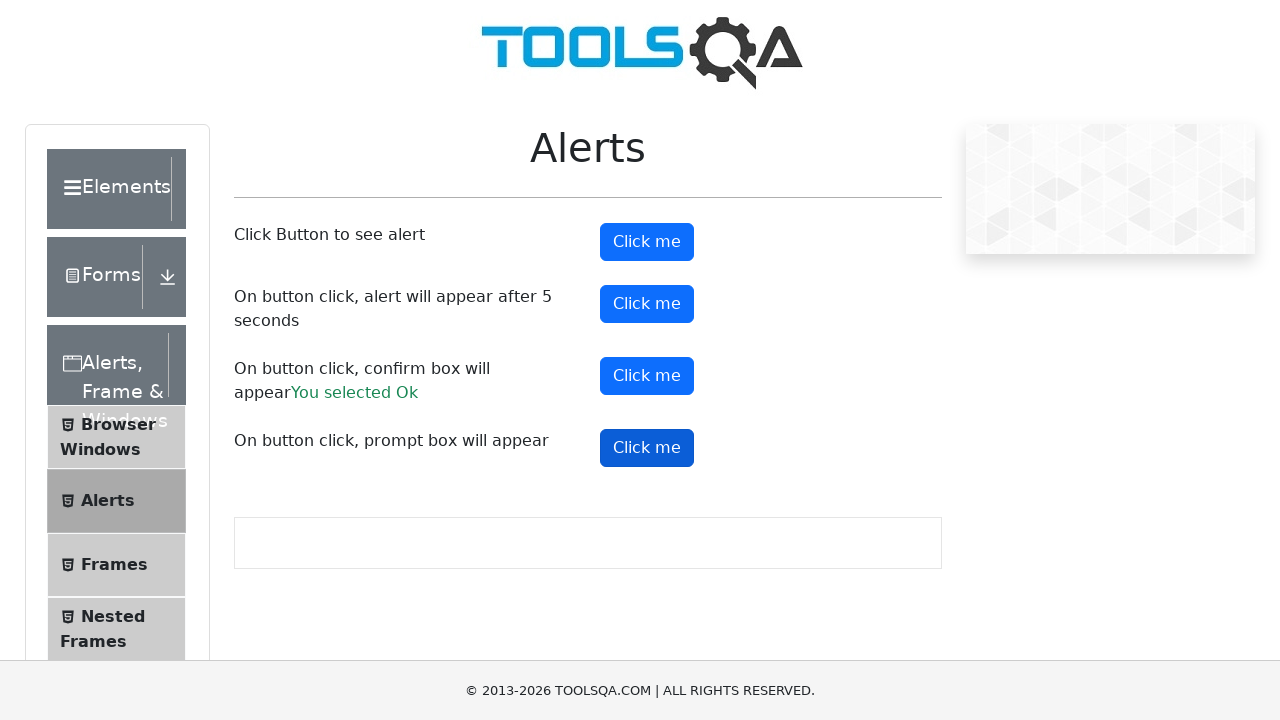

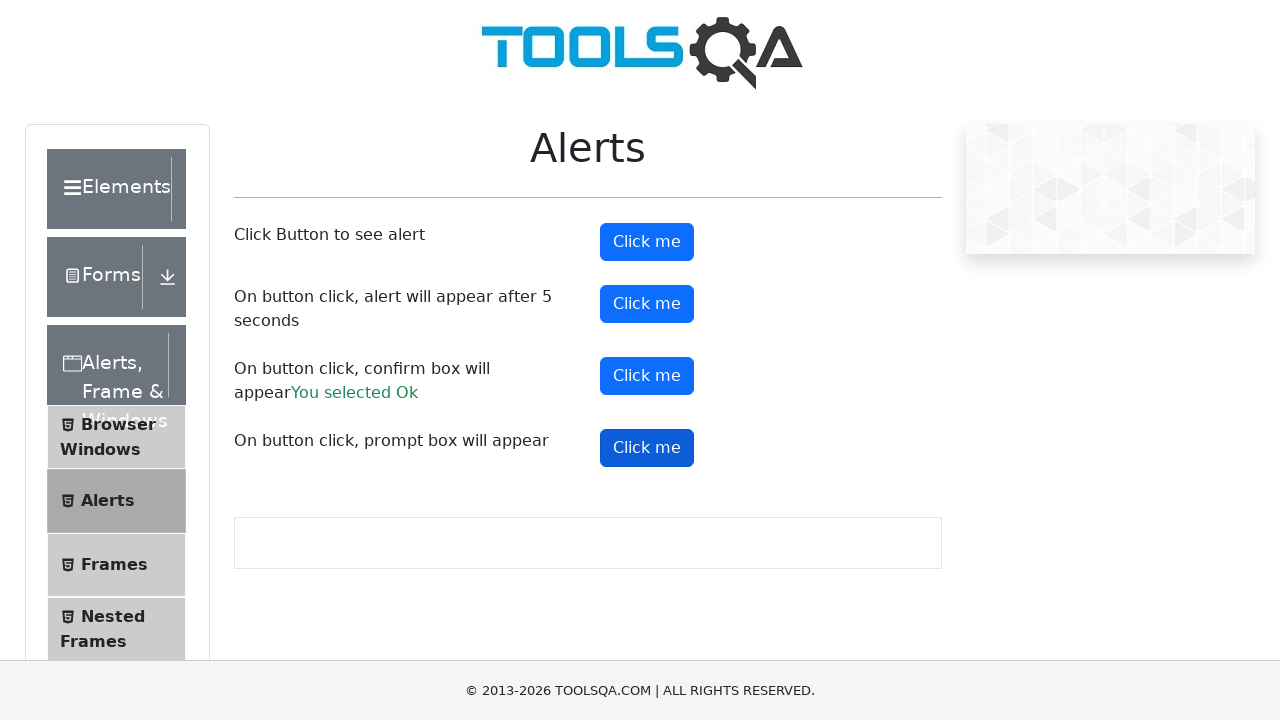